Tests navigation by clicking on a specific link text "Thời sự" (News) on the Vietnamese news website

Starting URL: https://thanhnien.vn/

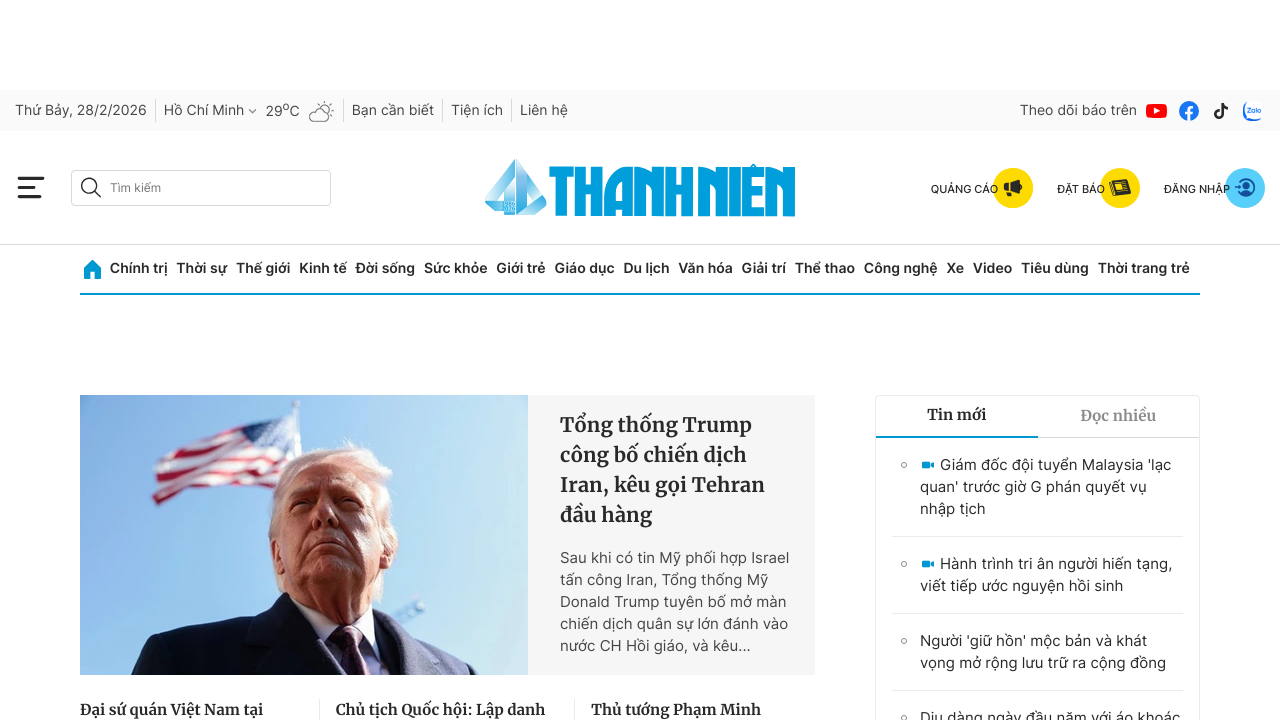

Clicked on 'Thời sự' (News) link at (202, 269) on text=Thời sự
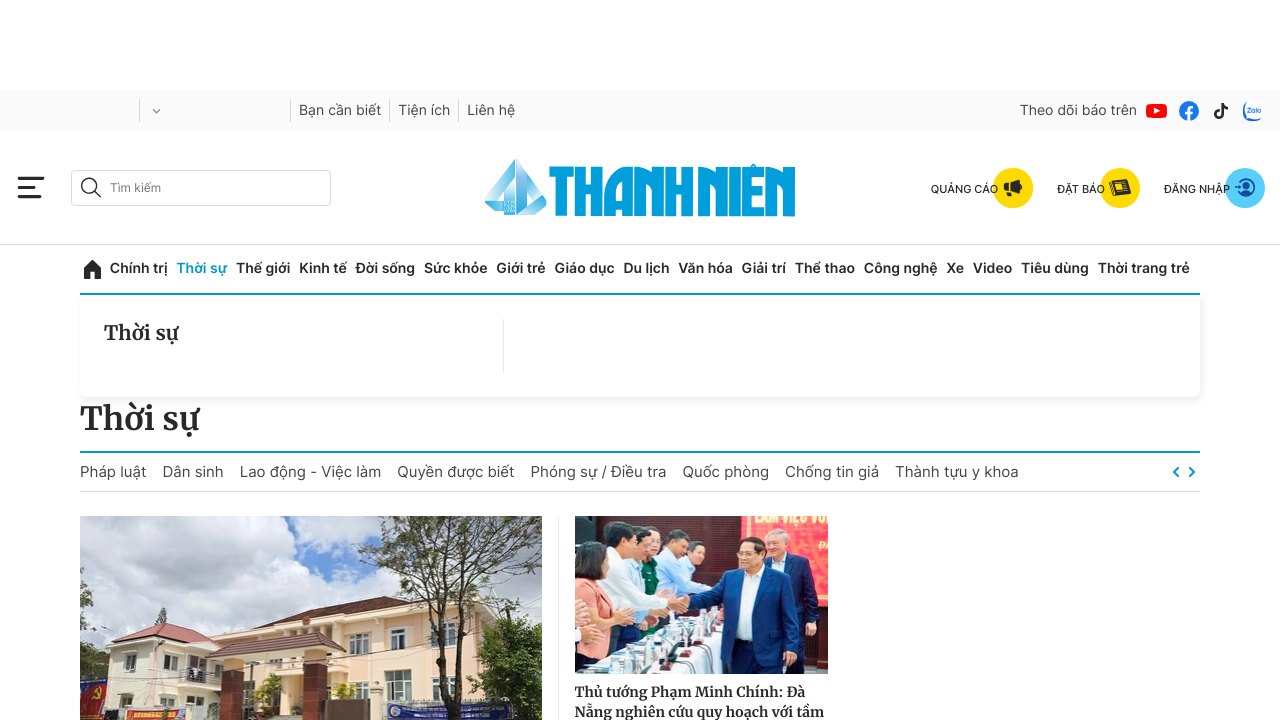

Page loaded with domcontentloaded state
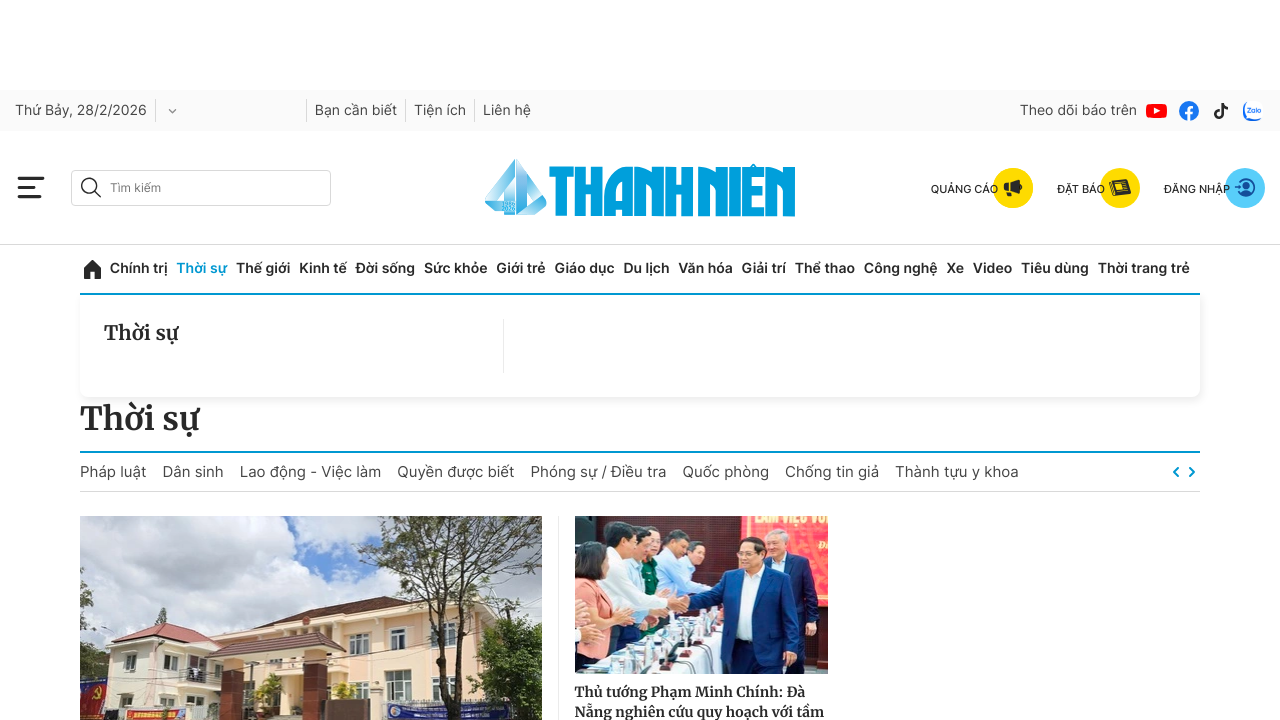

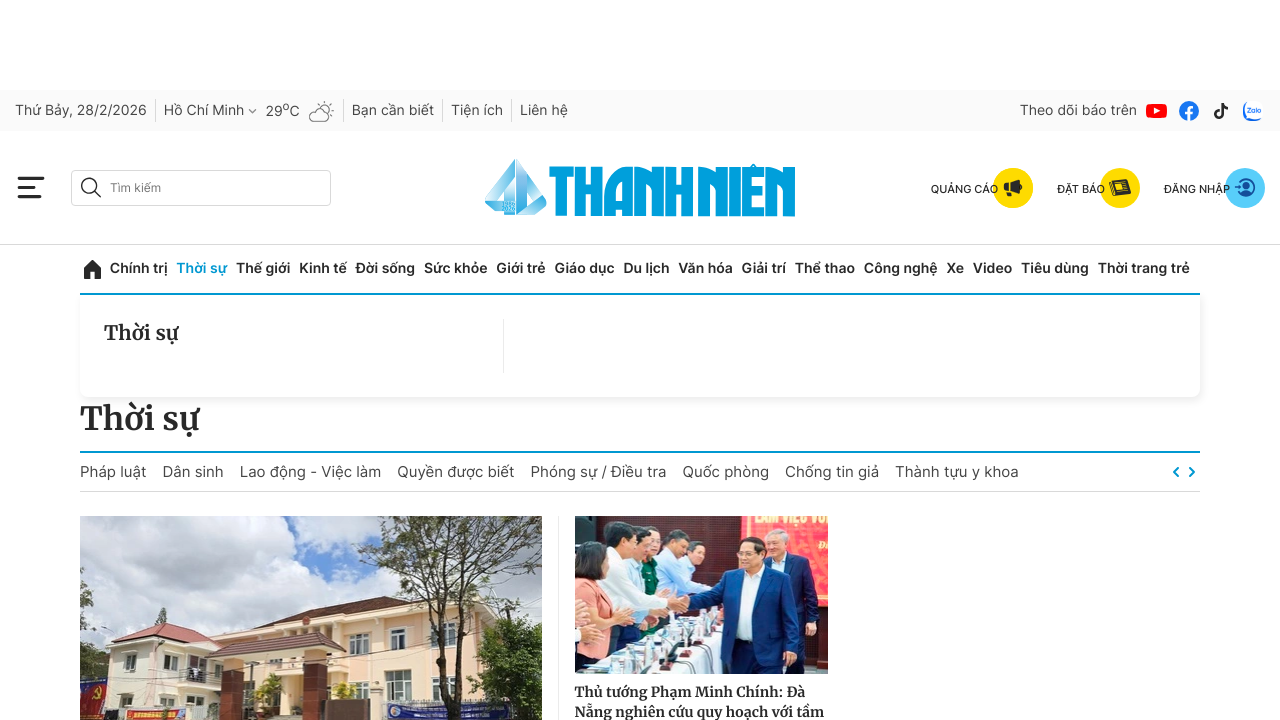